Navigates to jQueryUI menu page, clicks on the controlgroup link, switches to an iframe, and checks the state of checkboxes within the demo frame

Starting URL: https://jqueryui.com/menu/

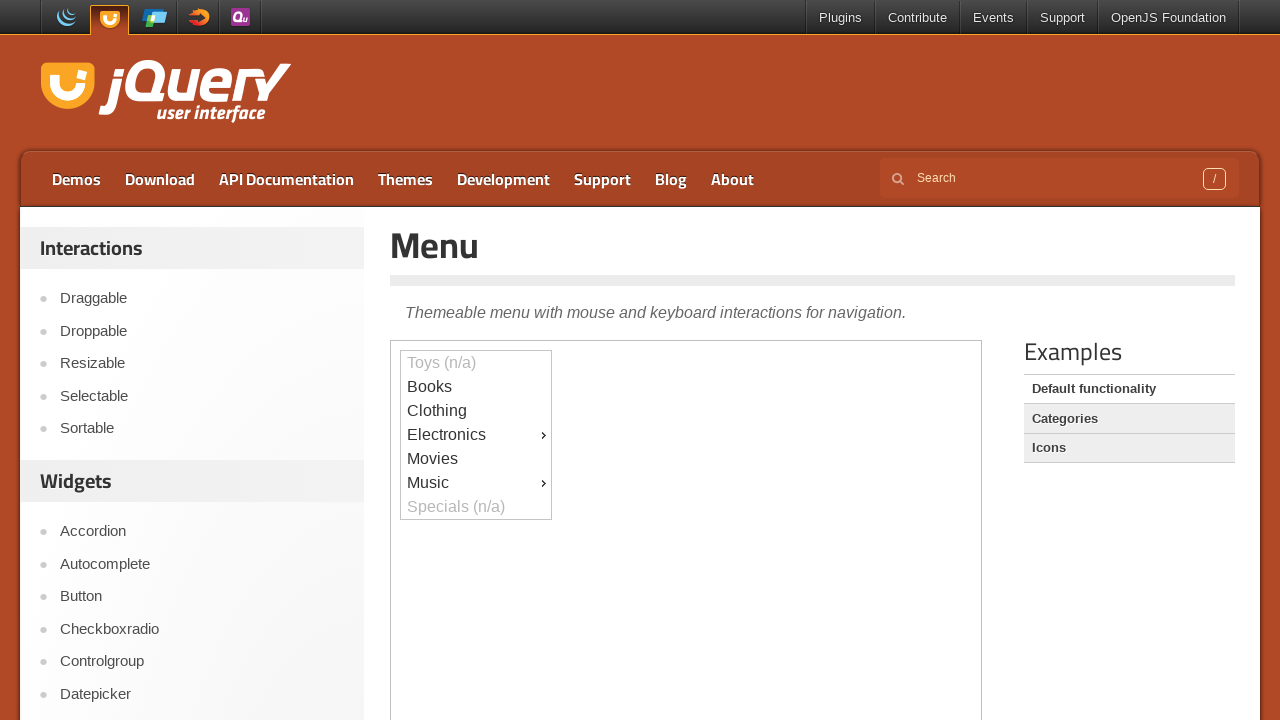

Navigated to jQueryUI menu page
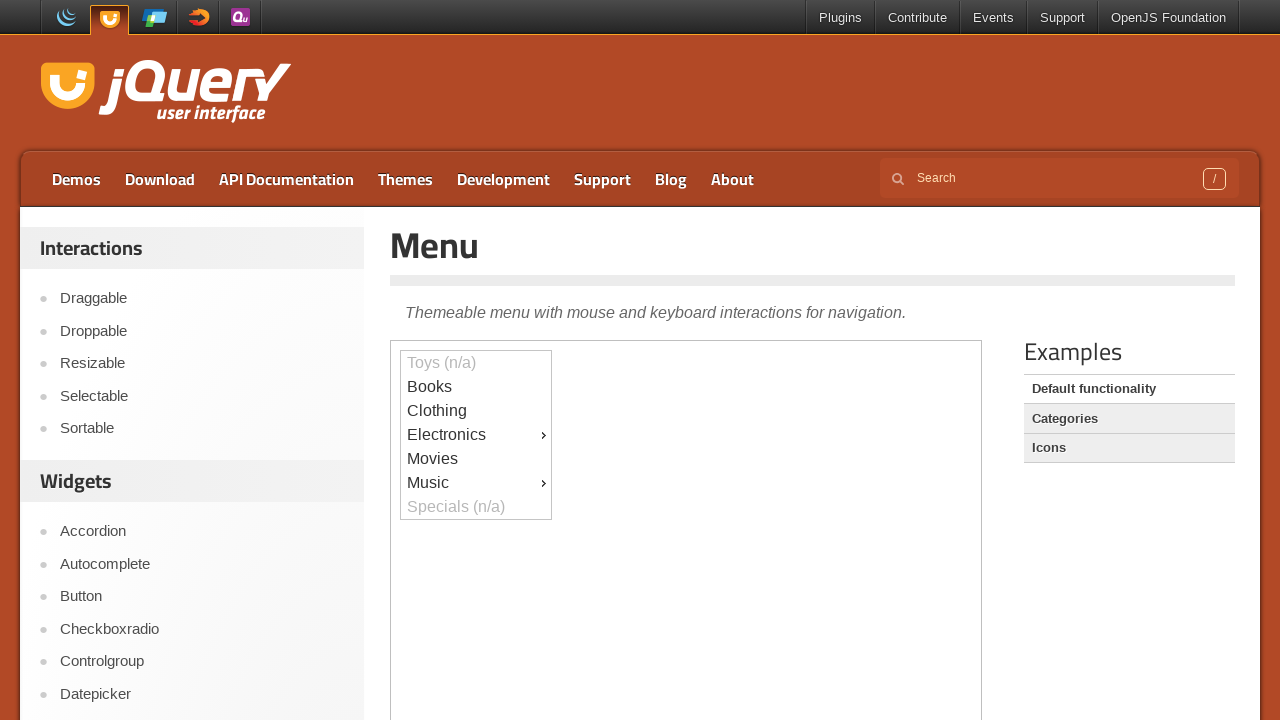

Clicked on the controlgroup link at (202, 662) on a[href='https://jqueryui.com/controlgroup/']
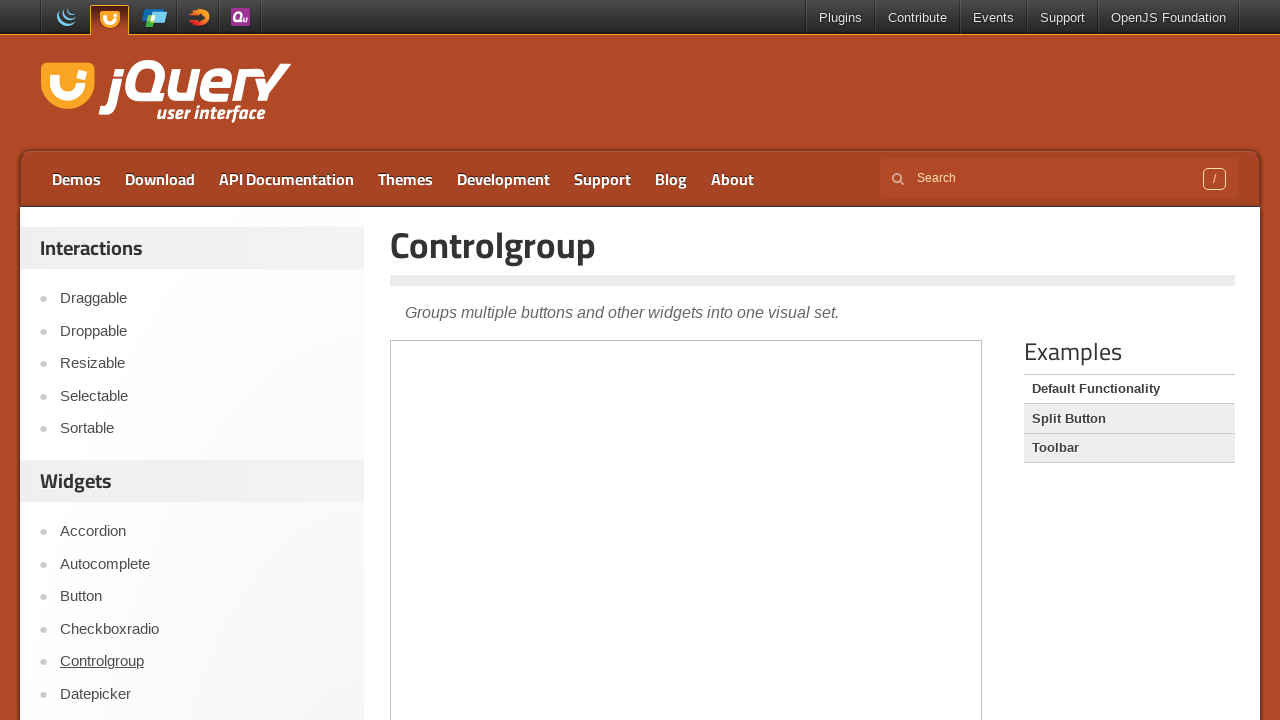

Located demo iframe
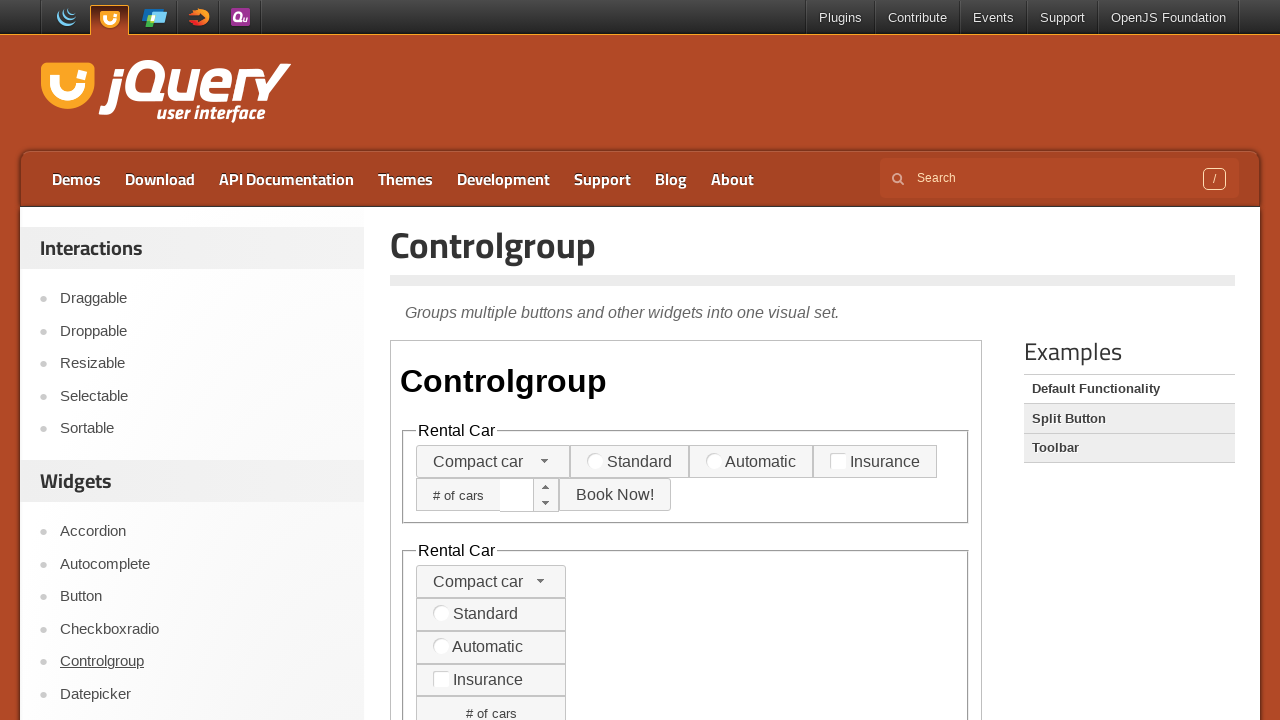

Waited for checkboxes to be visible in demo iframe
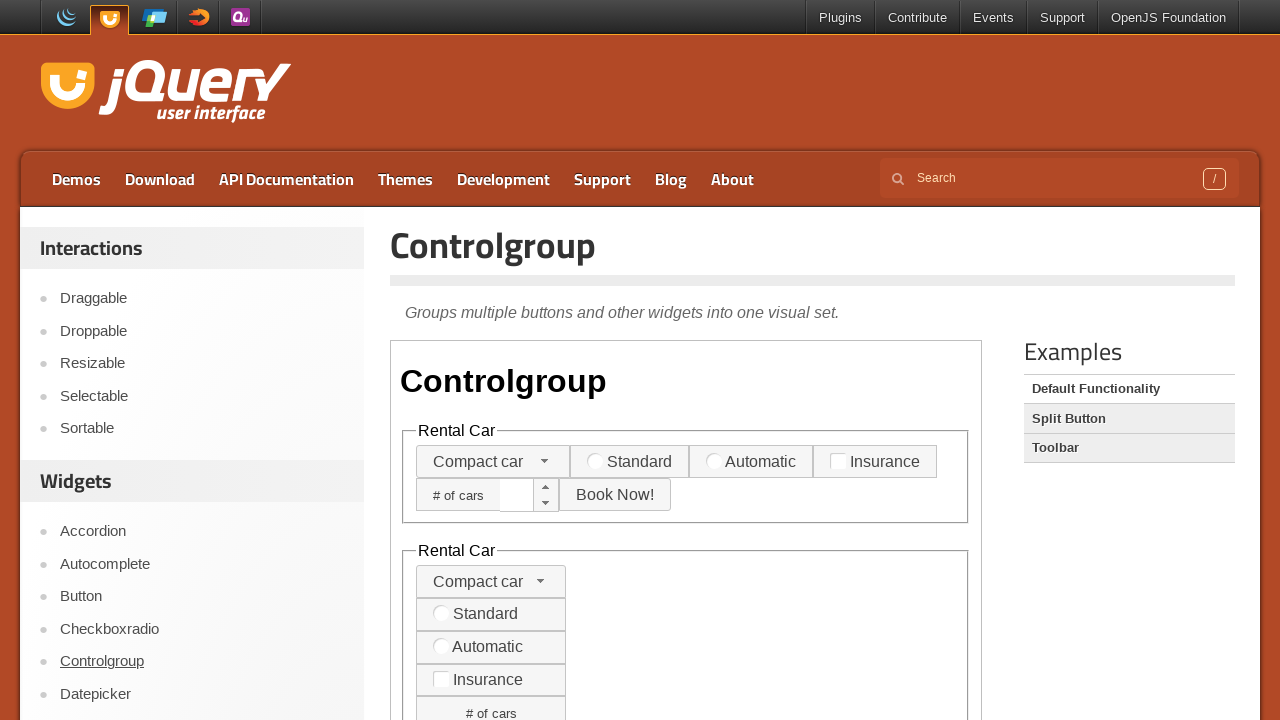

Checked state of first checkbox: is_selected=False
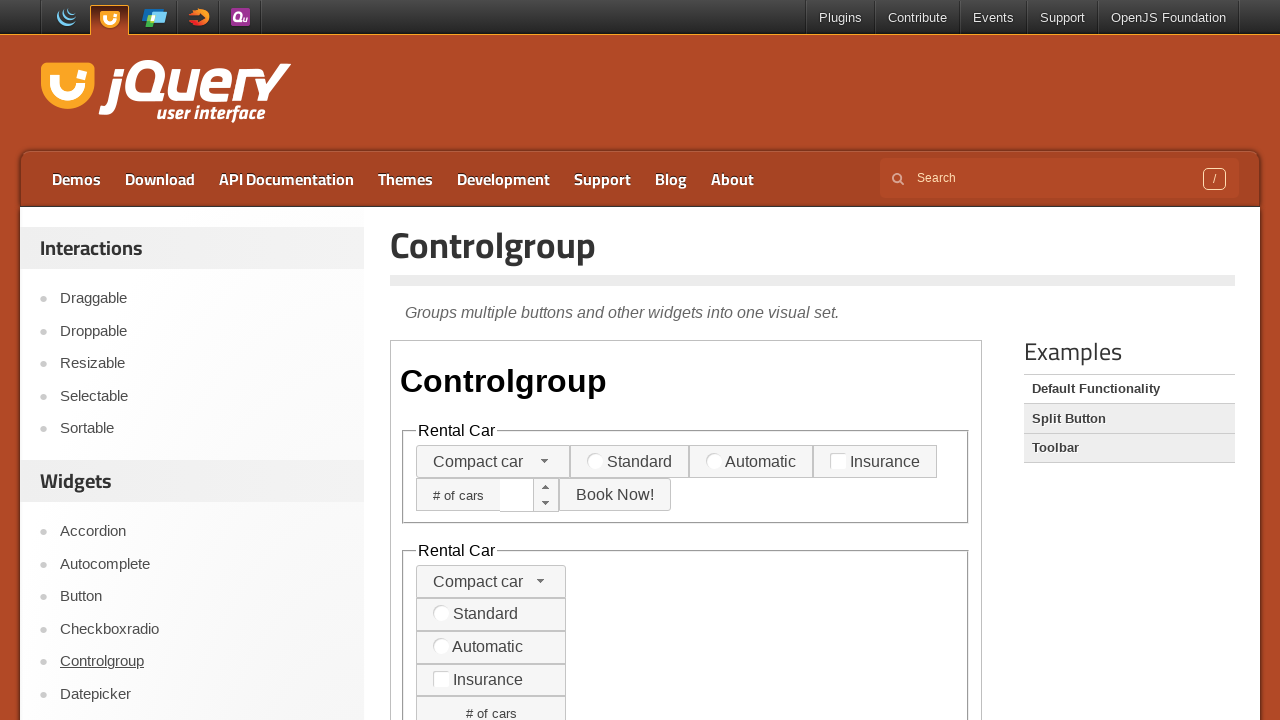

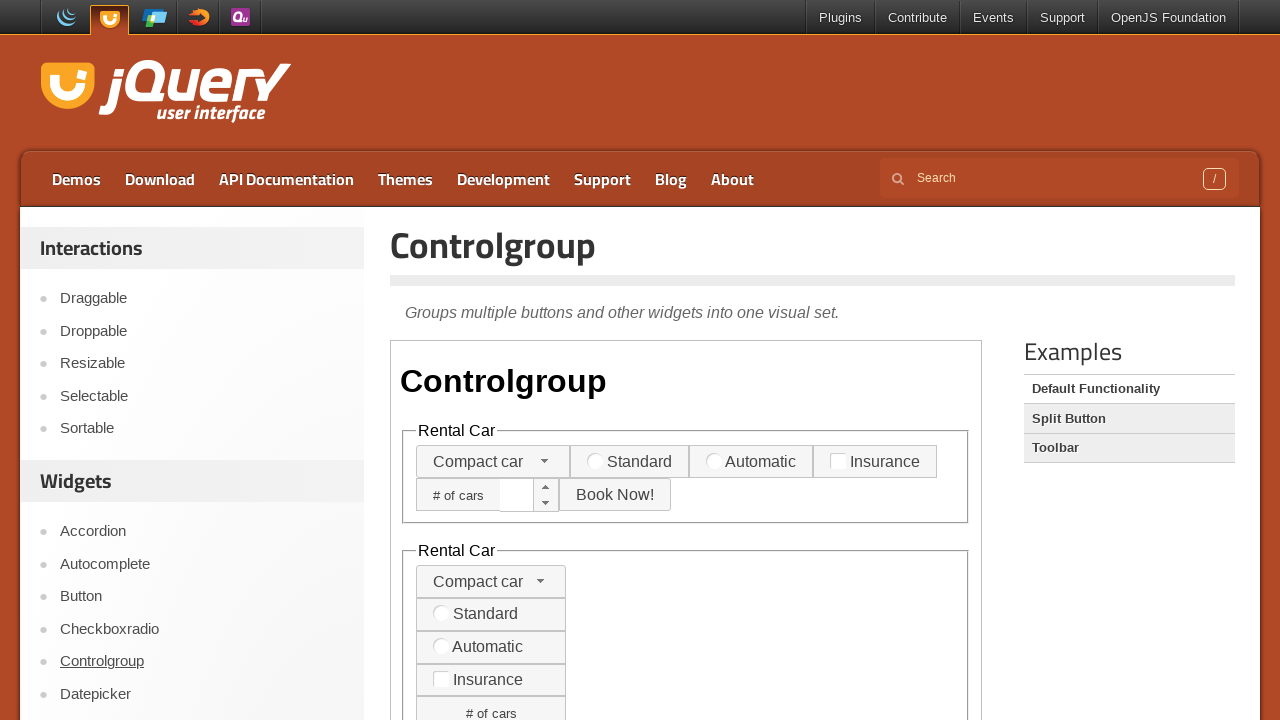